Navigates to Samsung homepage

Starting URL: https://www.samsung.com/

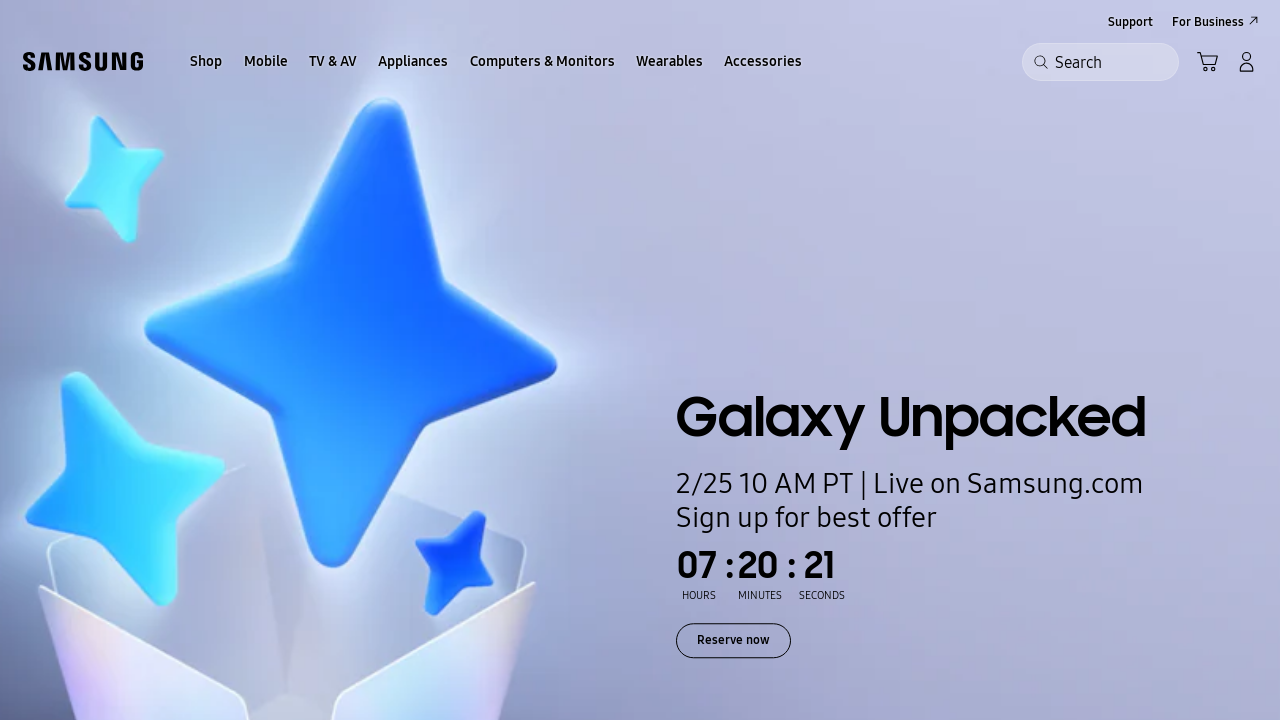

Navigated to Samsung homepage at https://www.samsung.com/
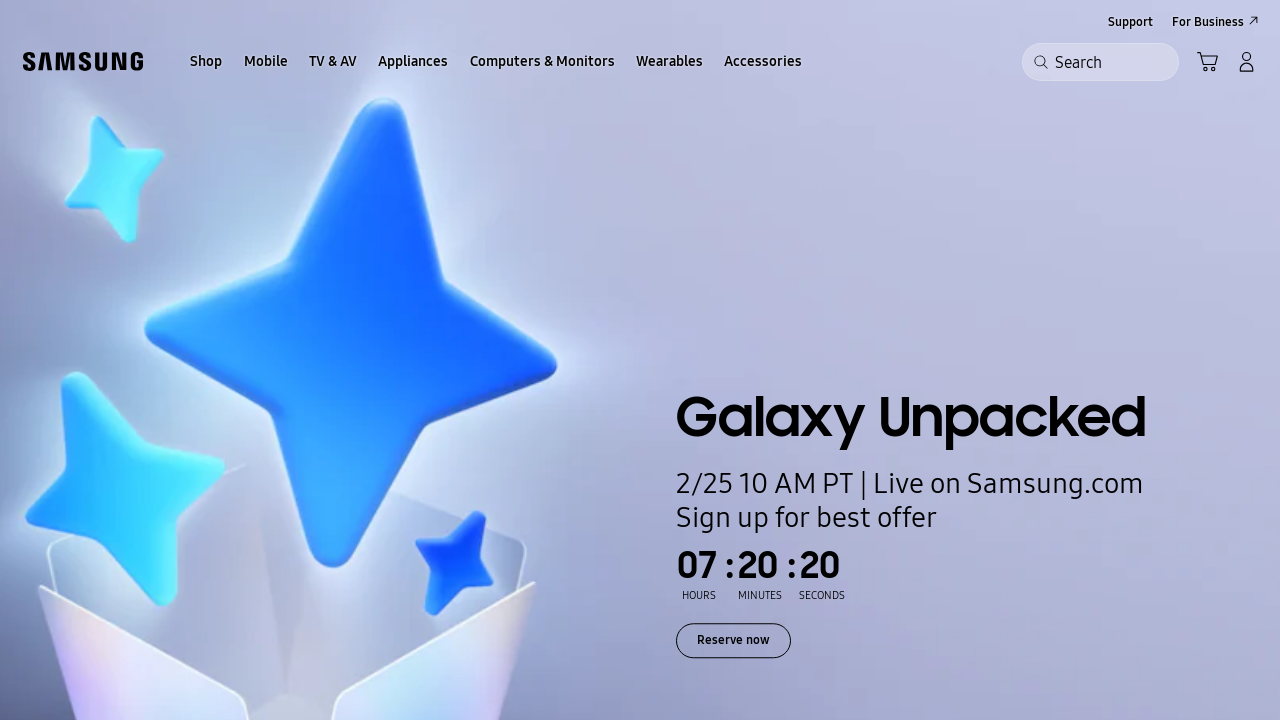

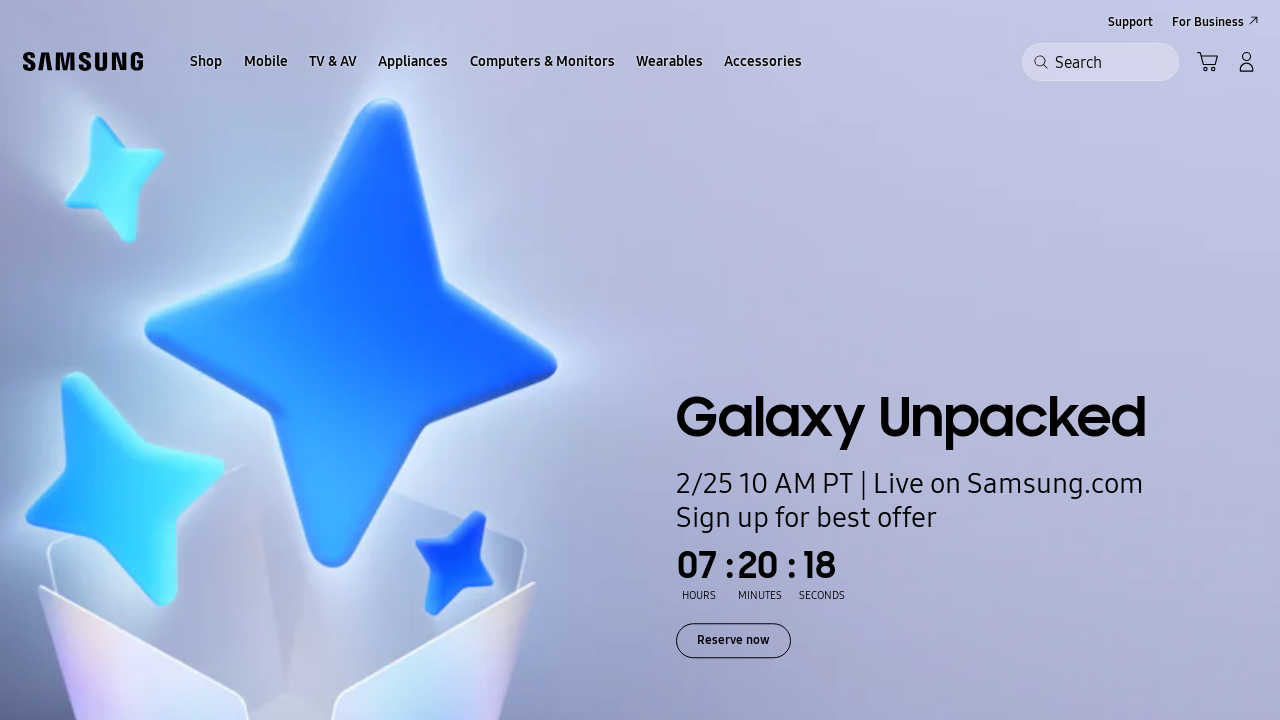